Tests clicking the Login navigation link on the homepage to navigate to the login page

Starting URL: http://eaapp.somee.com

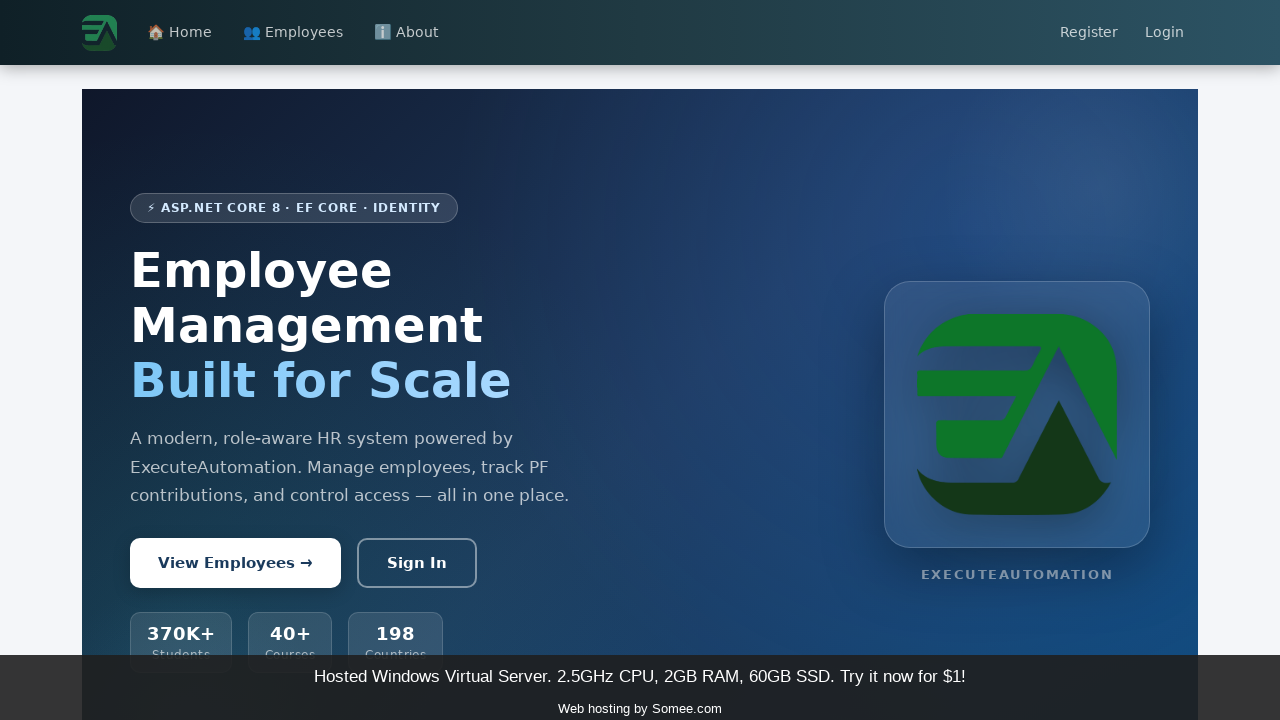

Navigated to homepage at http://eaapp.somee.com
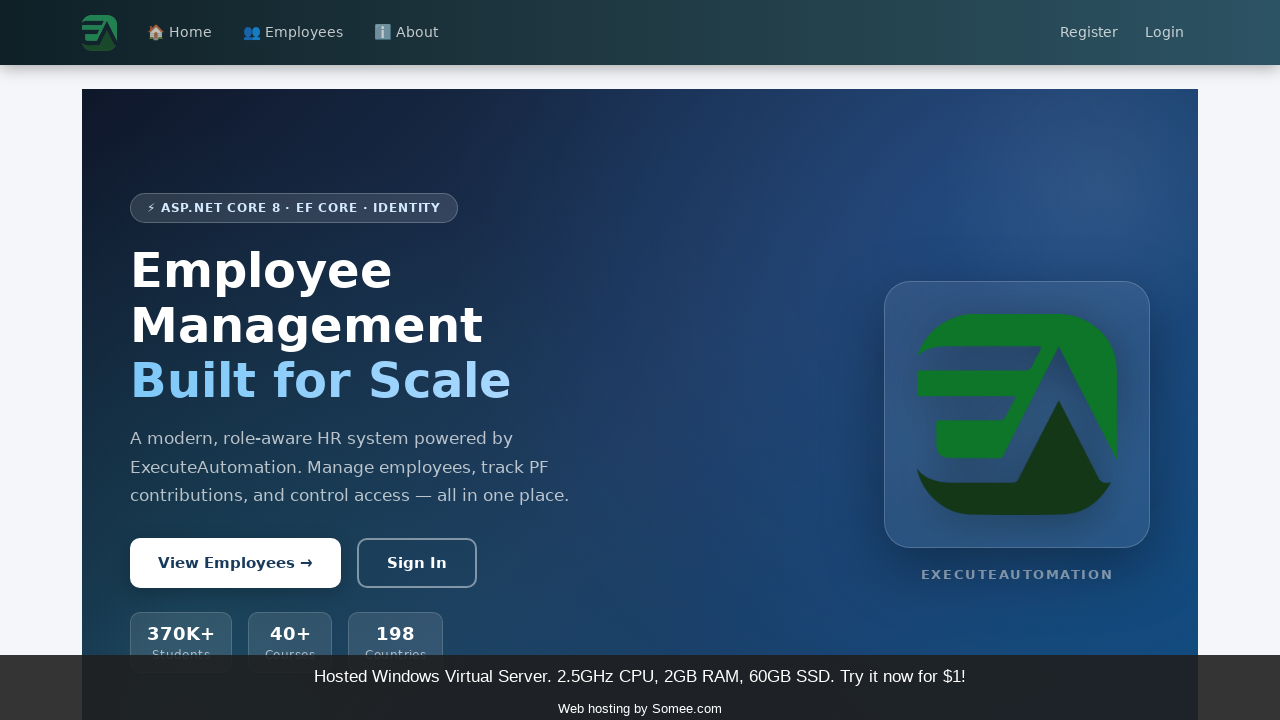

Clicked the Login navigation link at (1165, 33) on text=Login
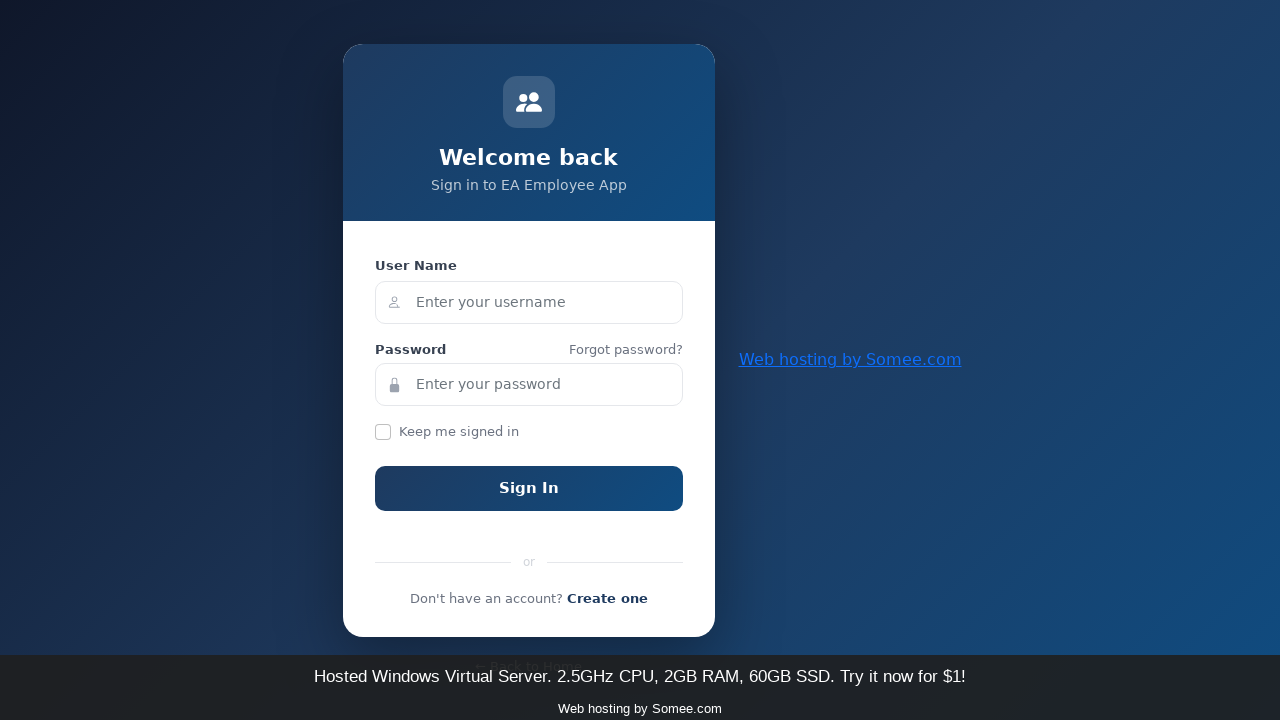

Login page loaded successfully
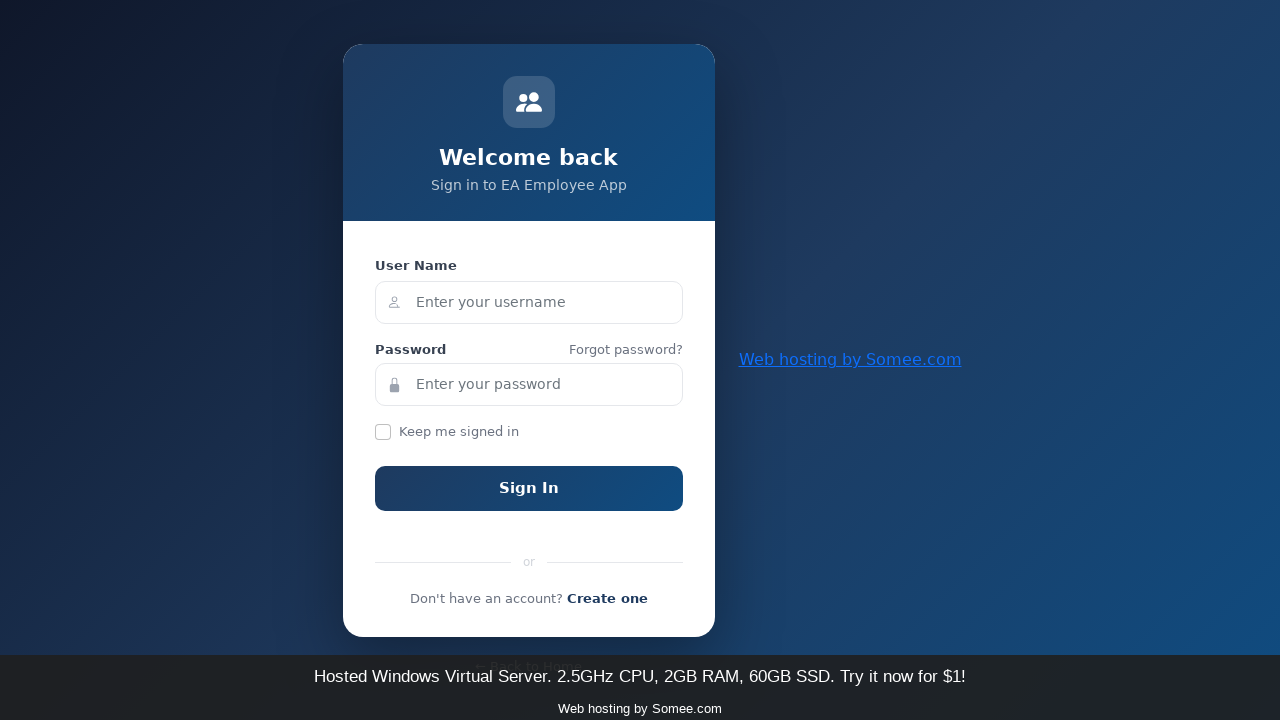

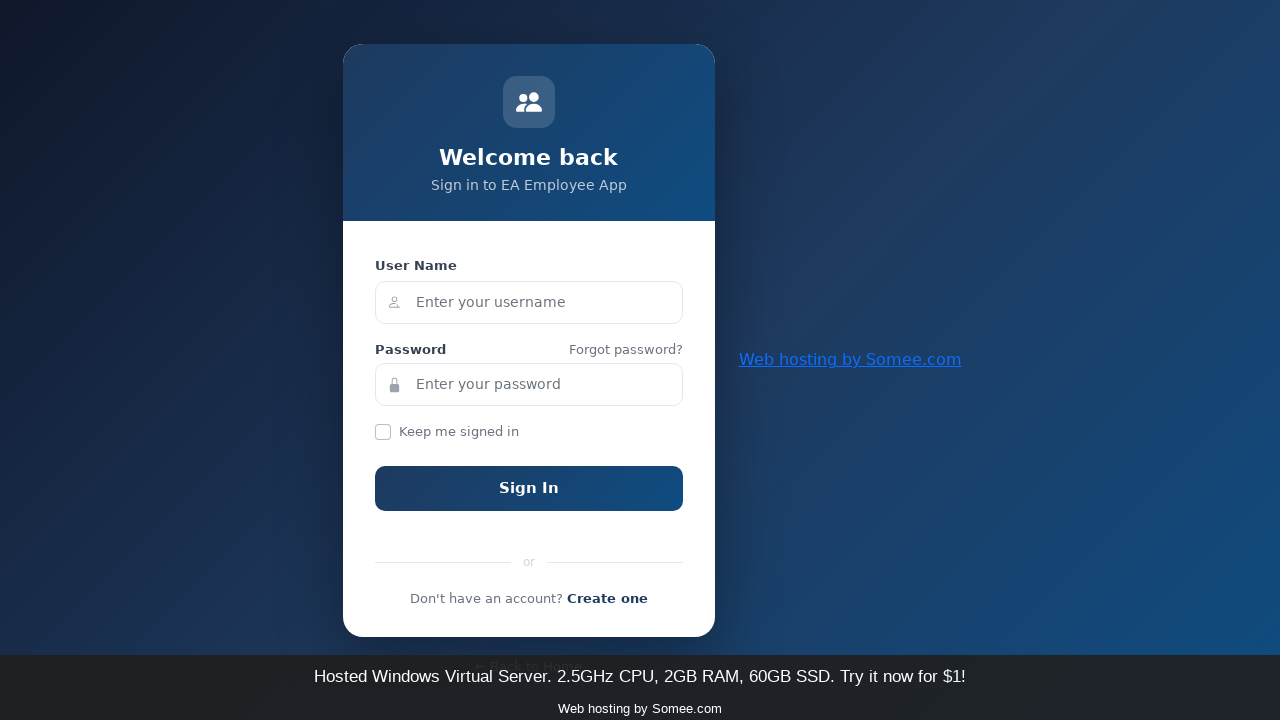